Tests a mortgage calculator by entering different combinations of purchase price, down payment, and interest rate values, then clicking calculate to verify monthly payment results are displayed.

Starting URL: https://www.mlcalc.com

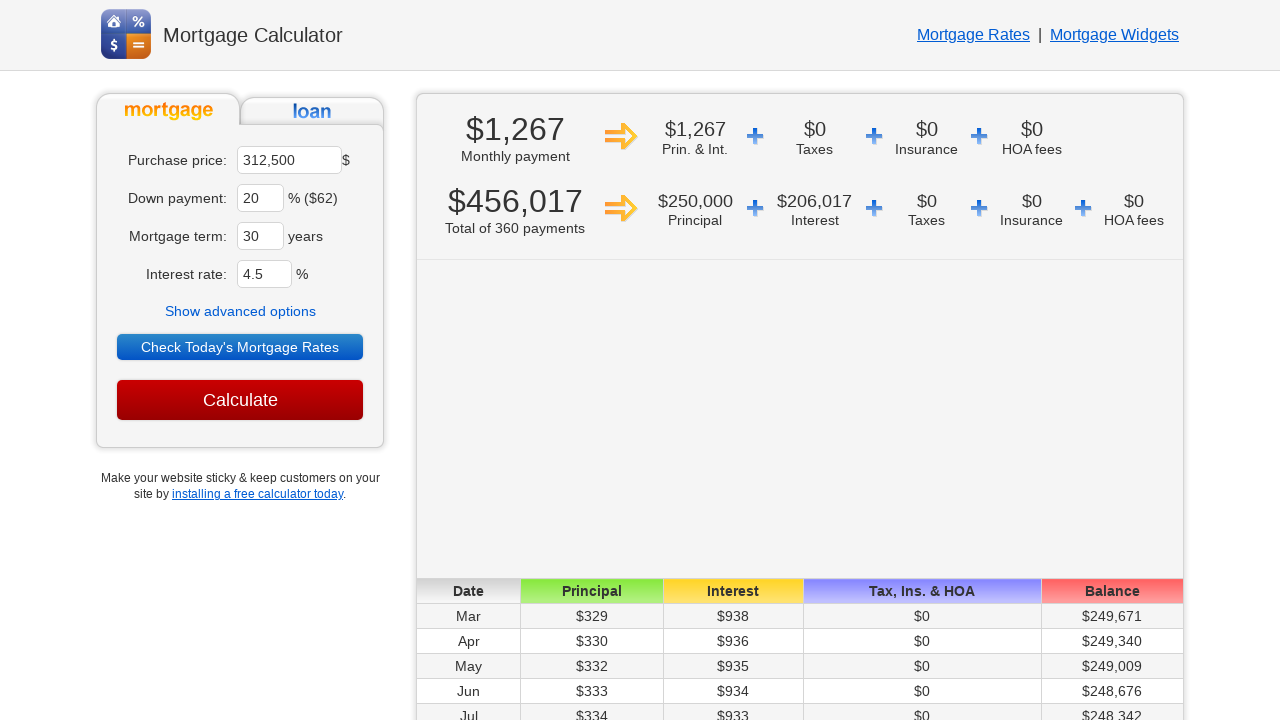

Cleared purchase price field (iteration 1) on input[name='ma']
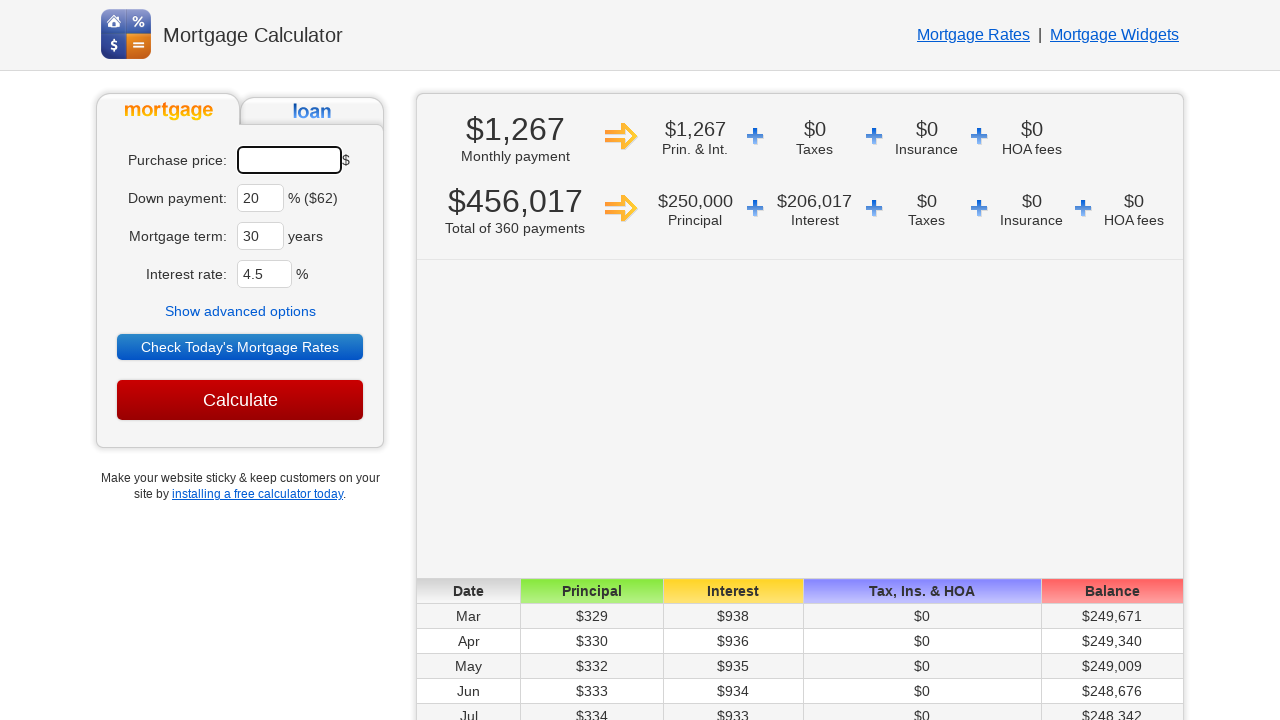

Entered purchase price: $350000 on input[name='ma']
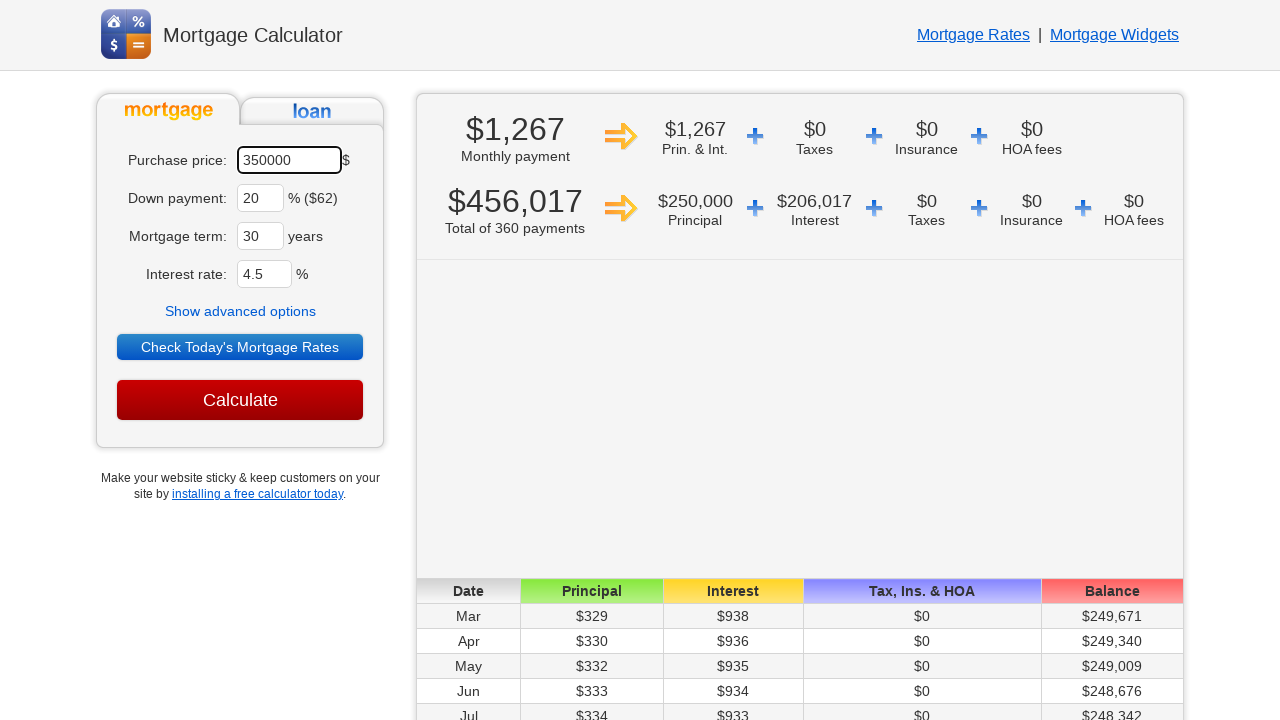

Cleared down payment field (iteration 1) on input[name='dp']
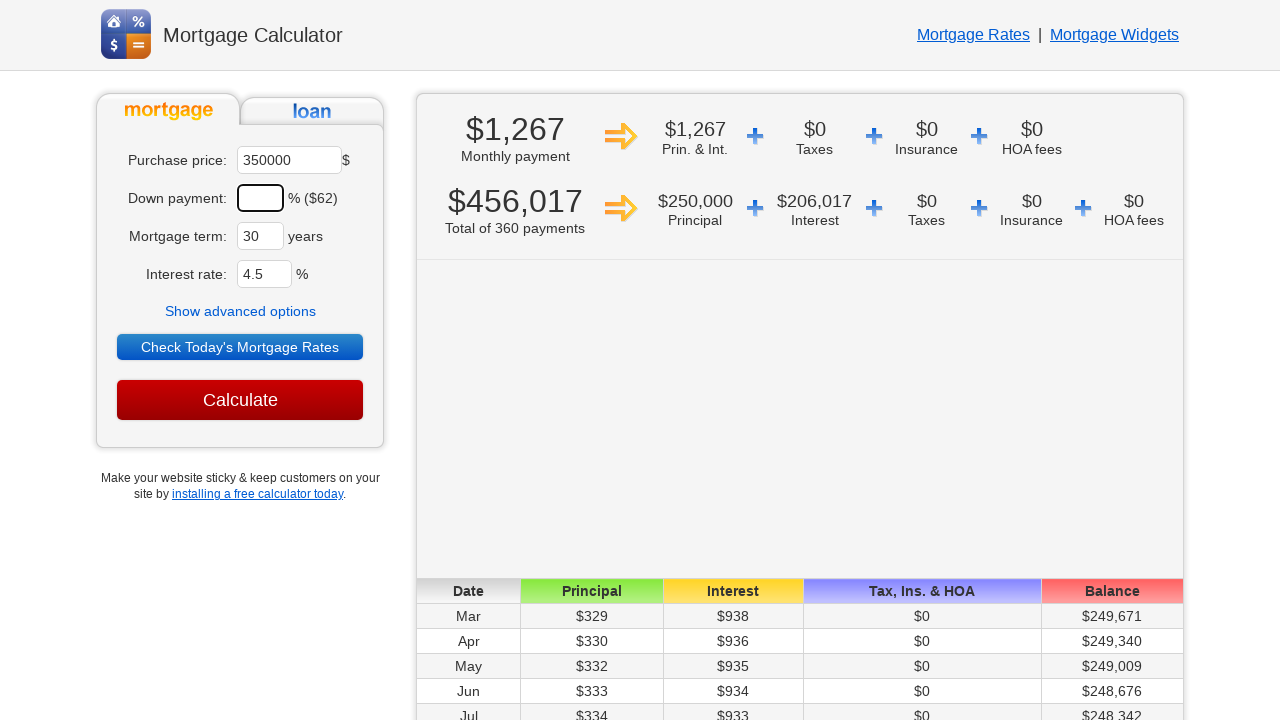

Entered down payment percentage: 25% on input[name='dp']
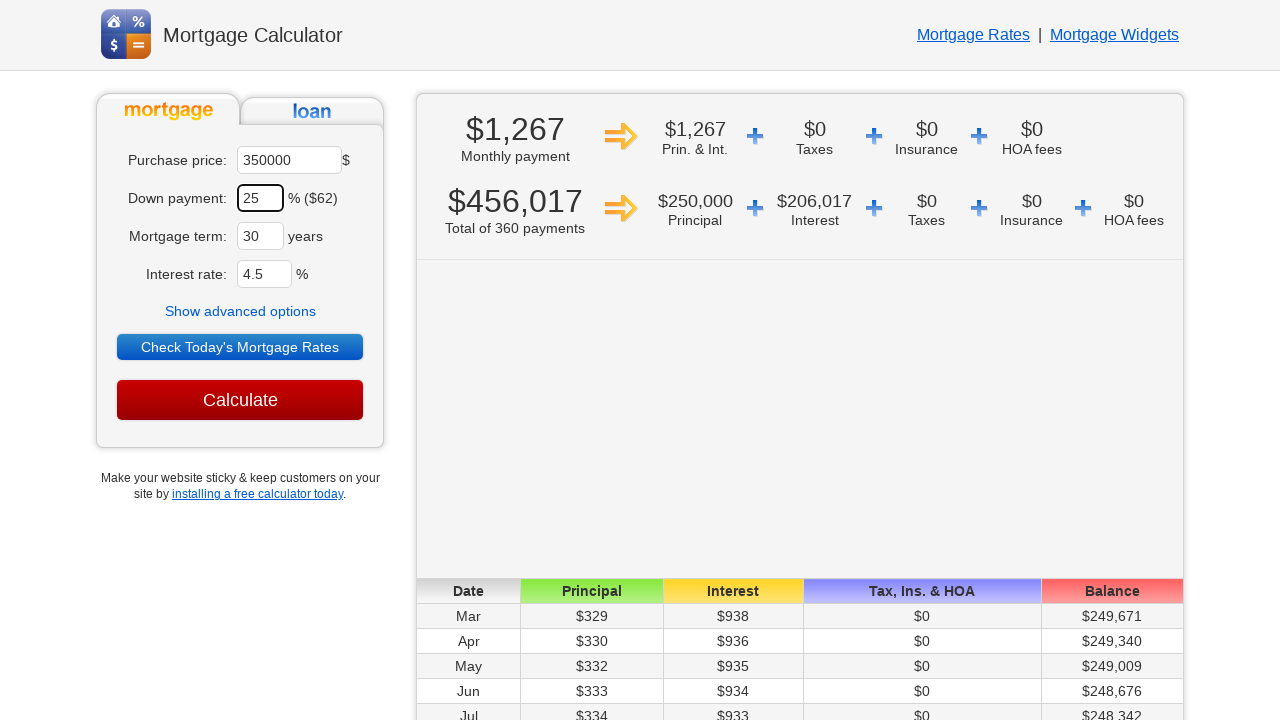

Cleared interest rate field (iteration 1) on input[name='ir']
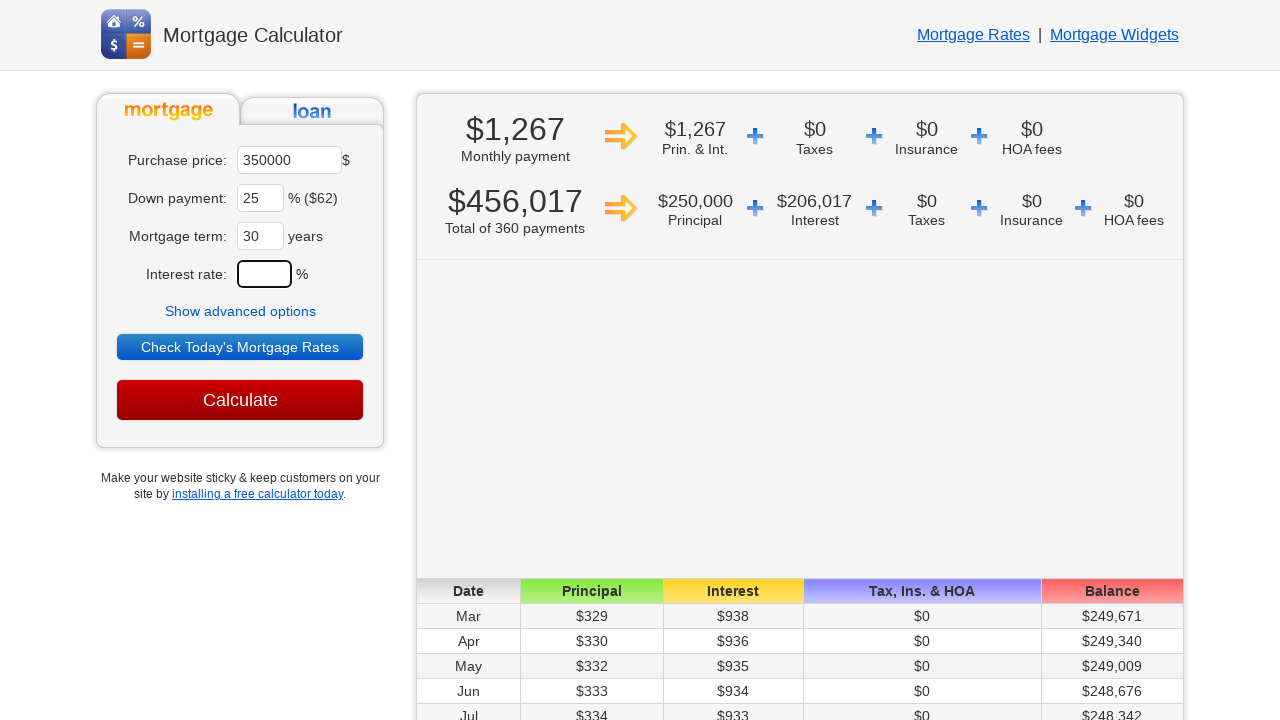

Entered interest rate: 3.4% on input[name='ir']
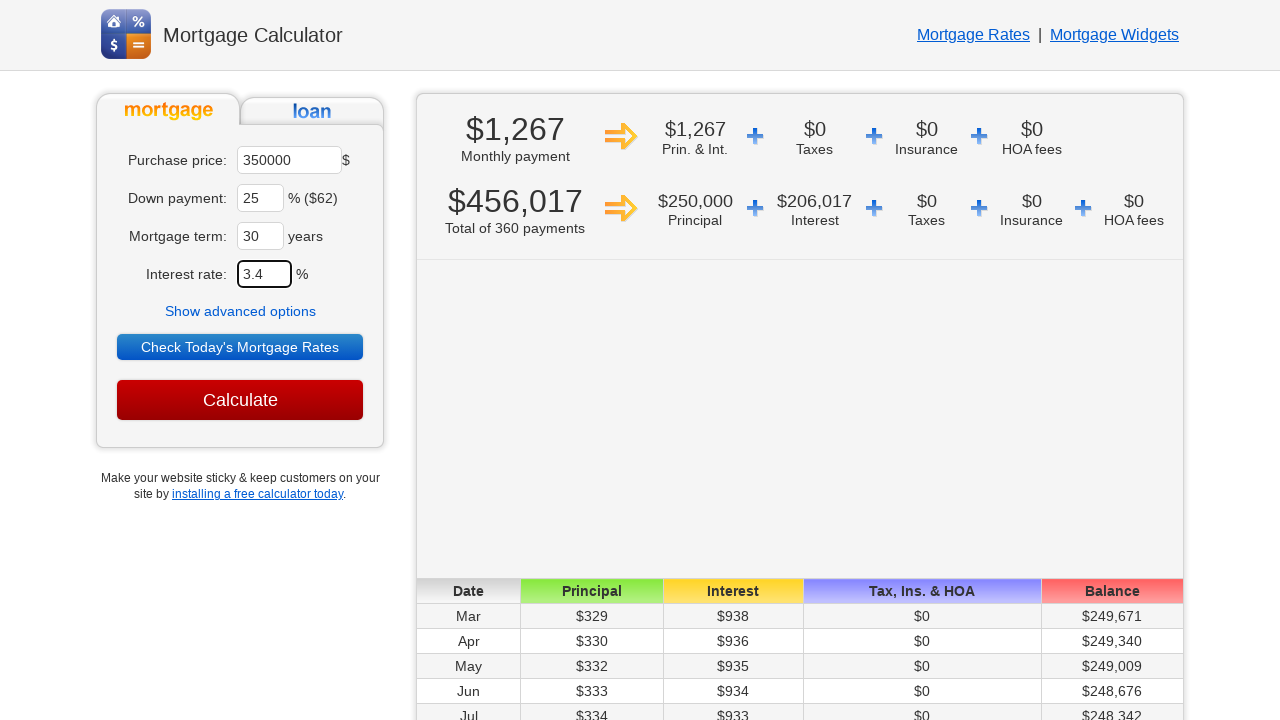

Clicked Calculate button for test case 1 at (240, 400) on input[value='Calculate']
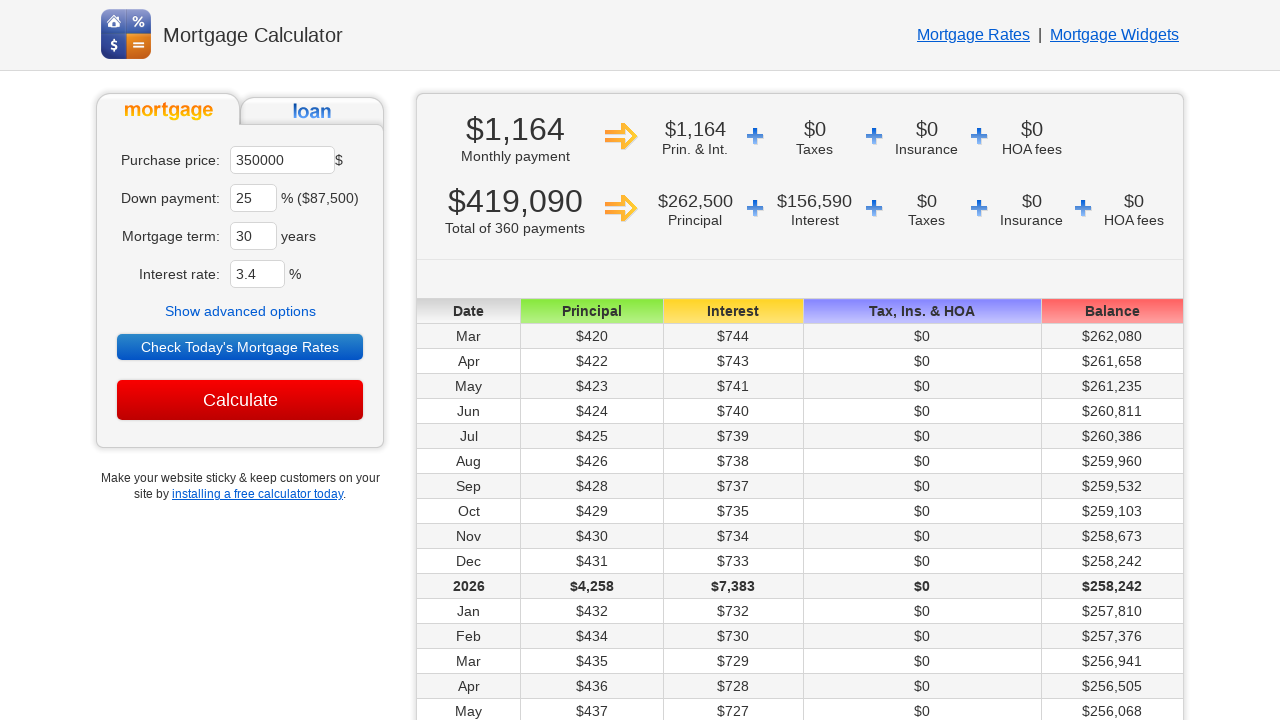

Monthly payment results displayed for test case 1
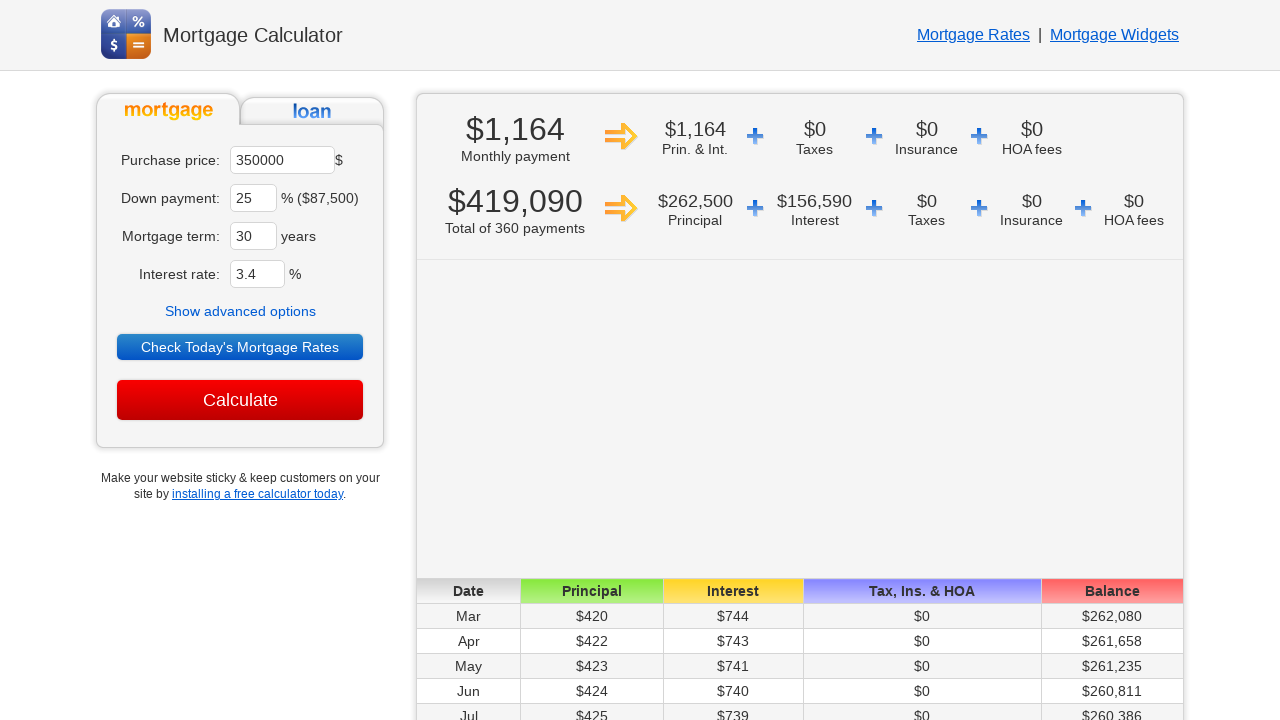

Navigated to mortgage calculator for iteration 2
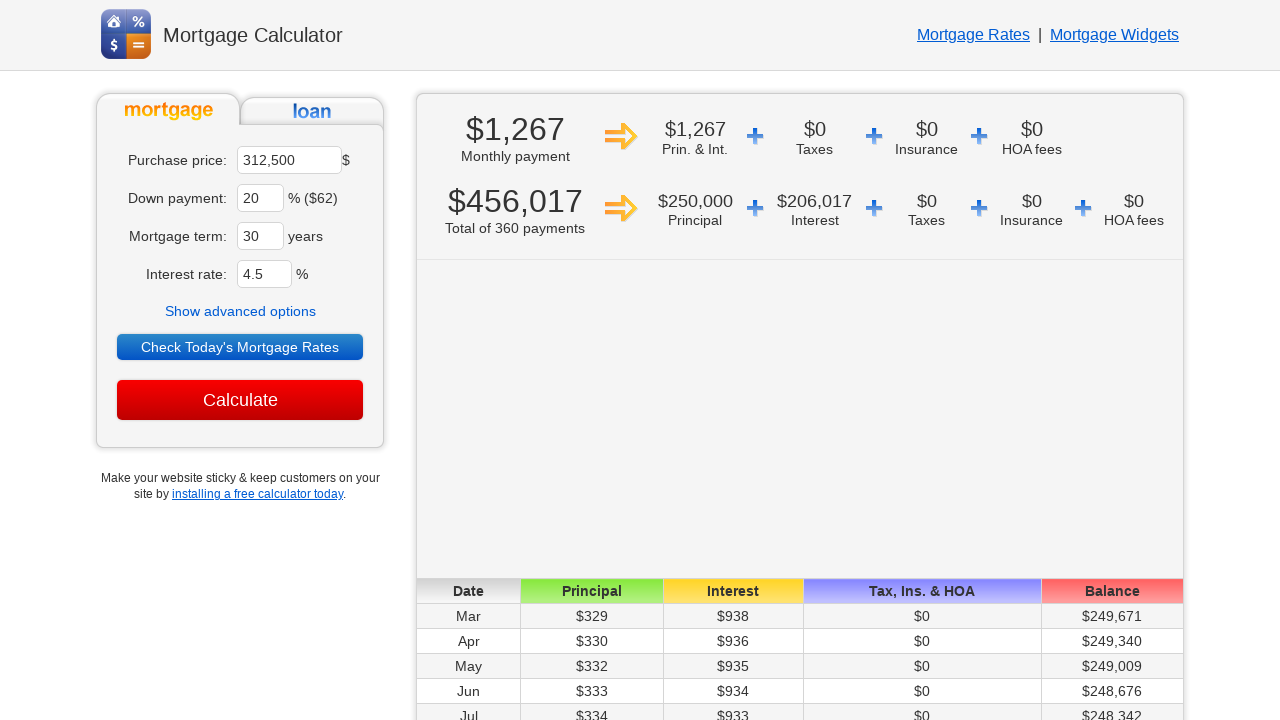

Cleared purchase price field (iteration 2) on input[name='ma']
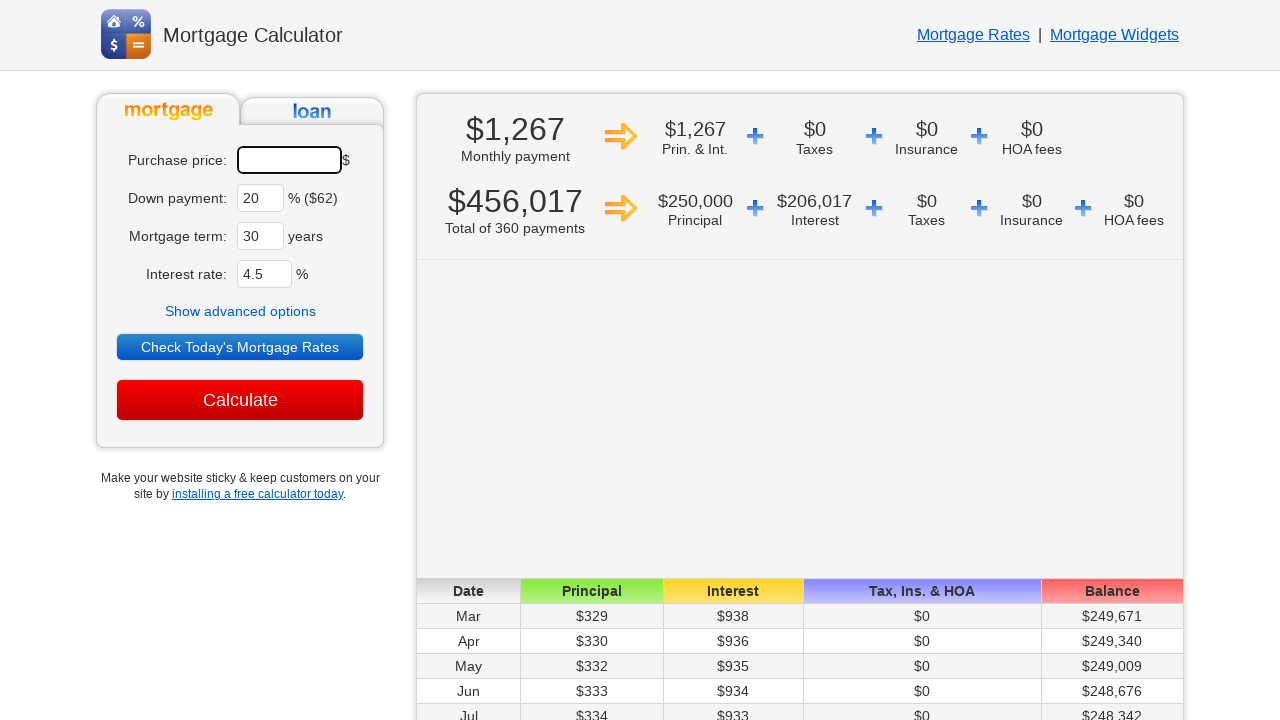

Entered purchase price: $370000 on input[name='ma']
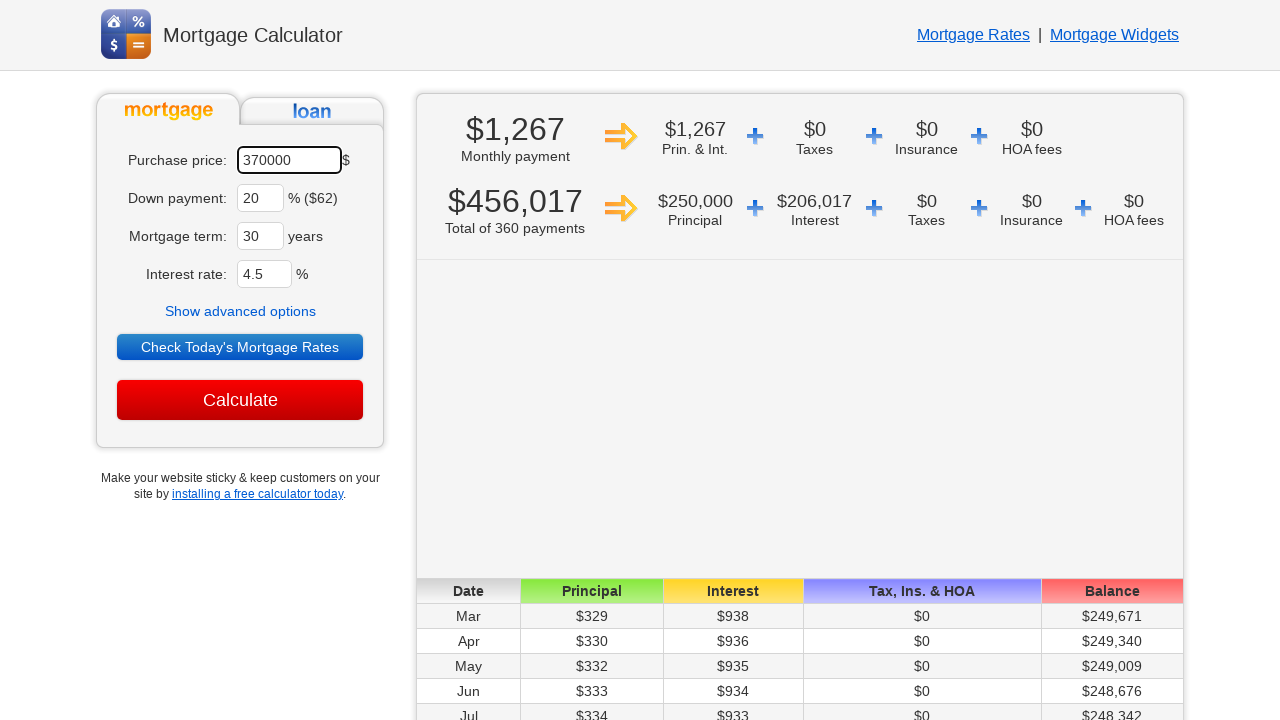

Cleared down payment field (iteration 2) on input[name='dp']
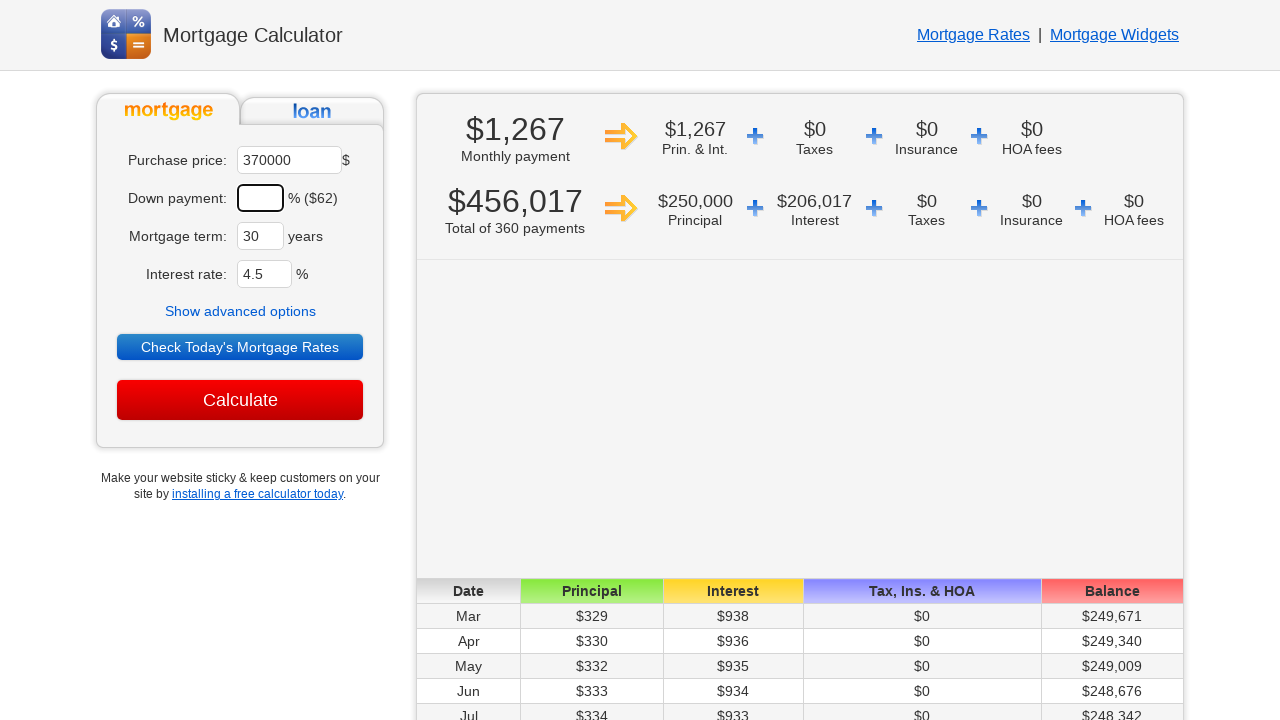

Entered down payment percentage: 30% on input[name='dp']
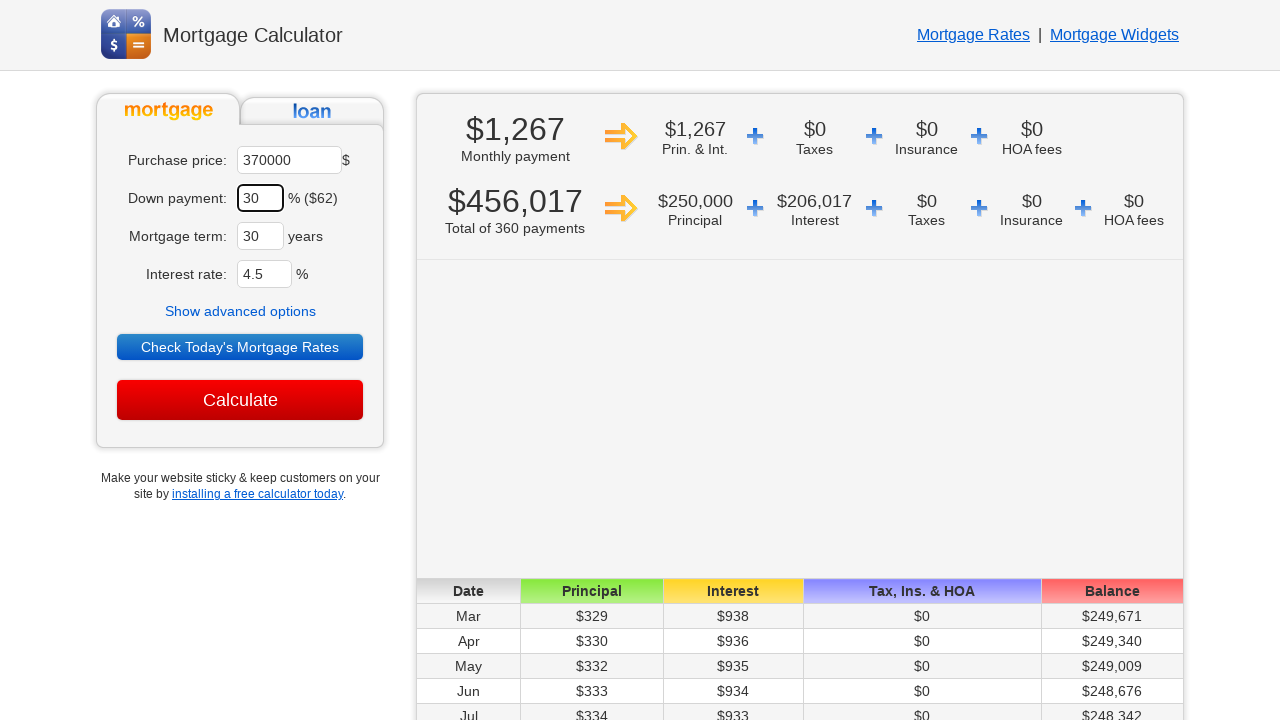

Cleared interest rate field (iteration 2) on input[name='ir']
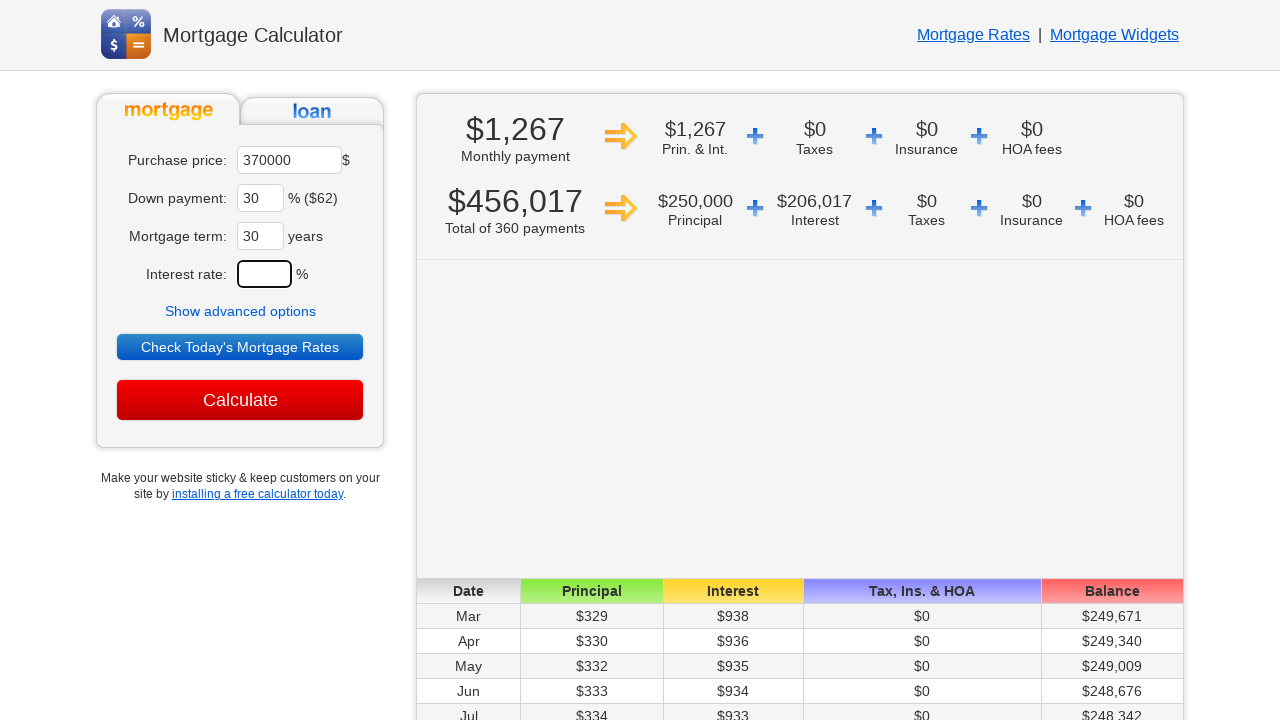

Entered interest rate: 4.1% on input[name='ir']
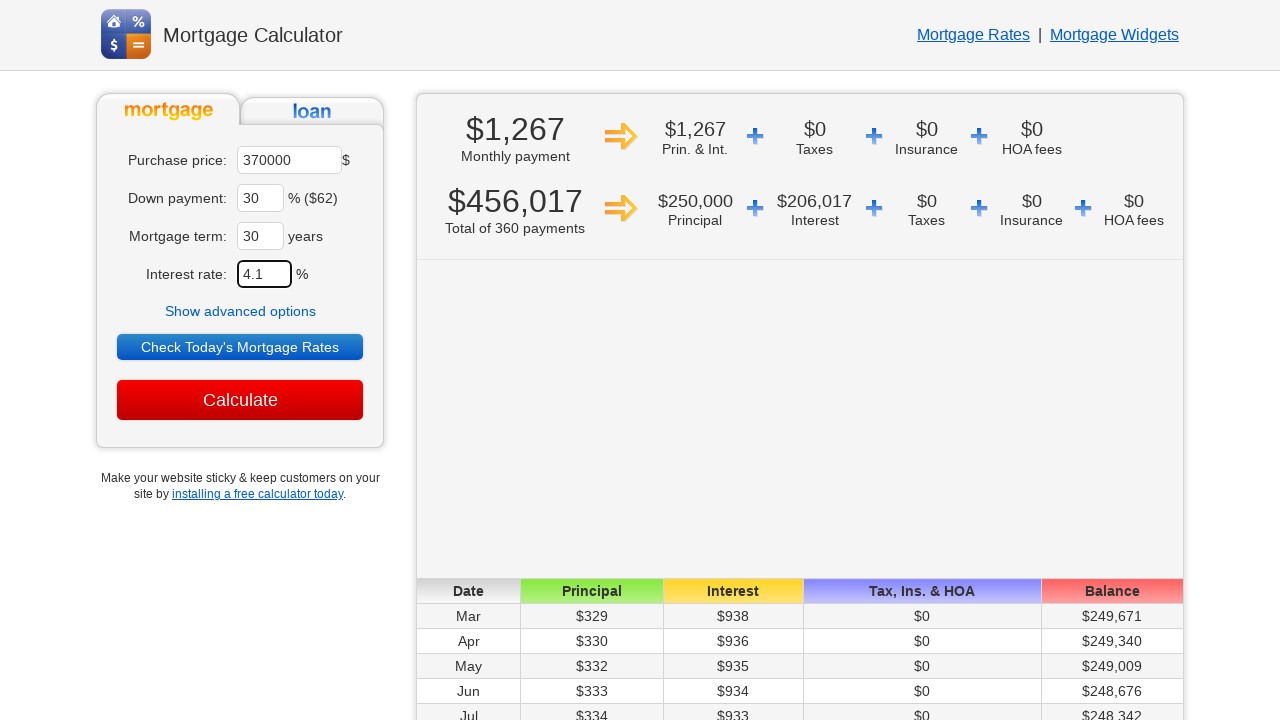

Clicked Calculate button for test case 2 at (240, 400) on input[value='Calculate']
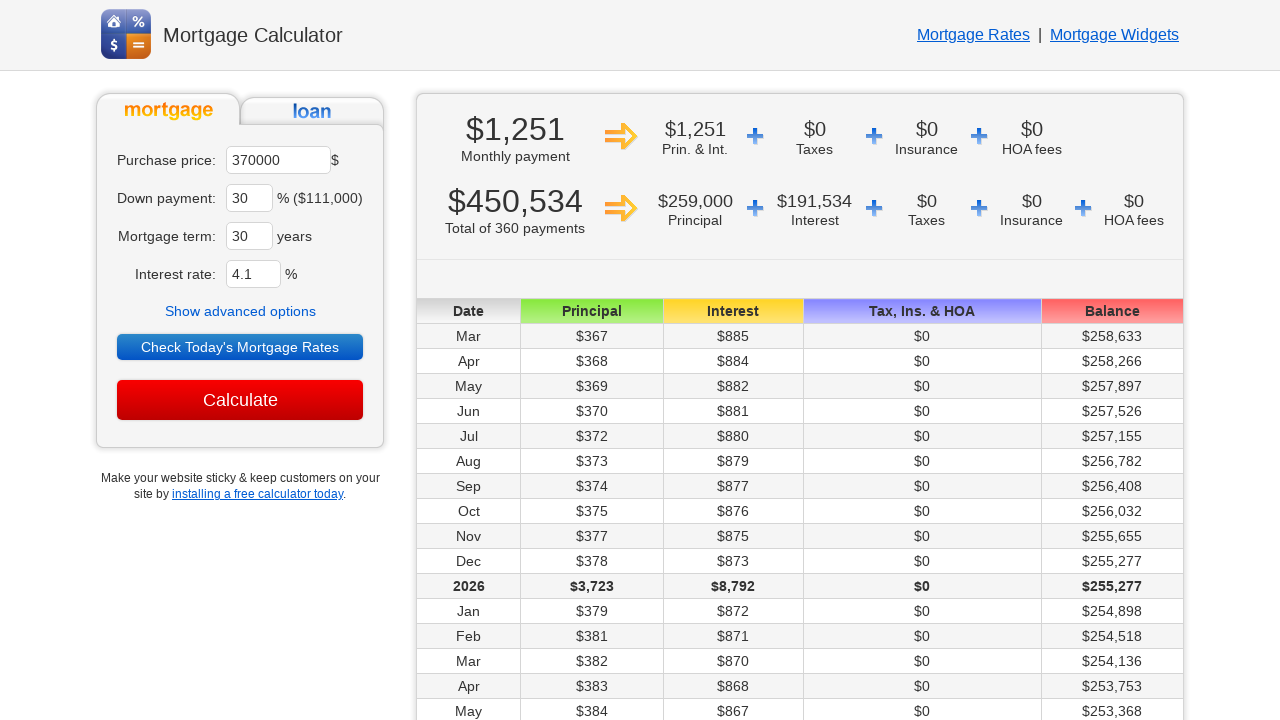

Monthly payment results displayed for test case 2
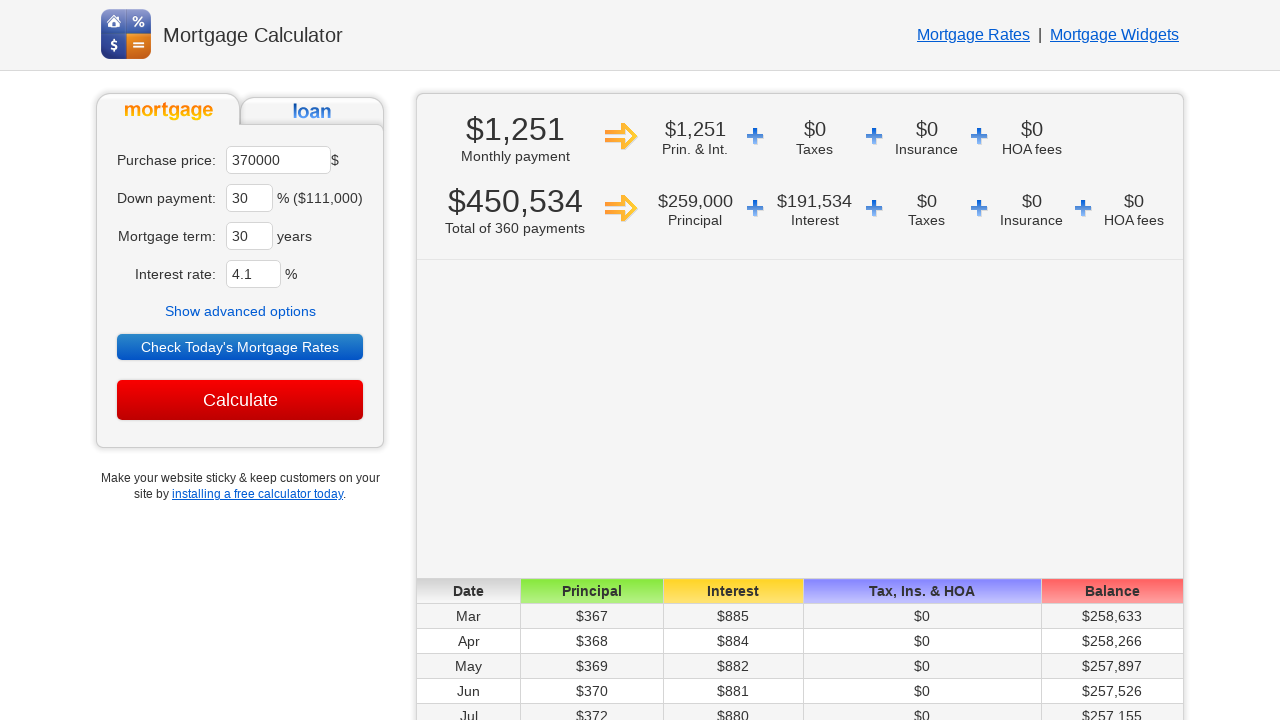

Navigated to mortgage calculator for iteration 3
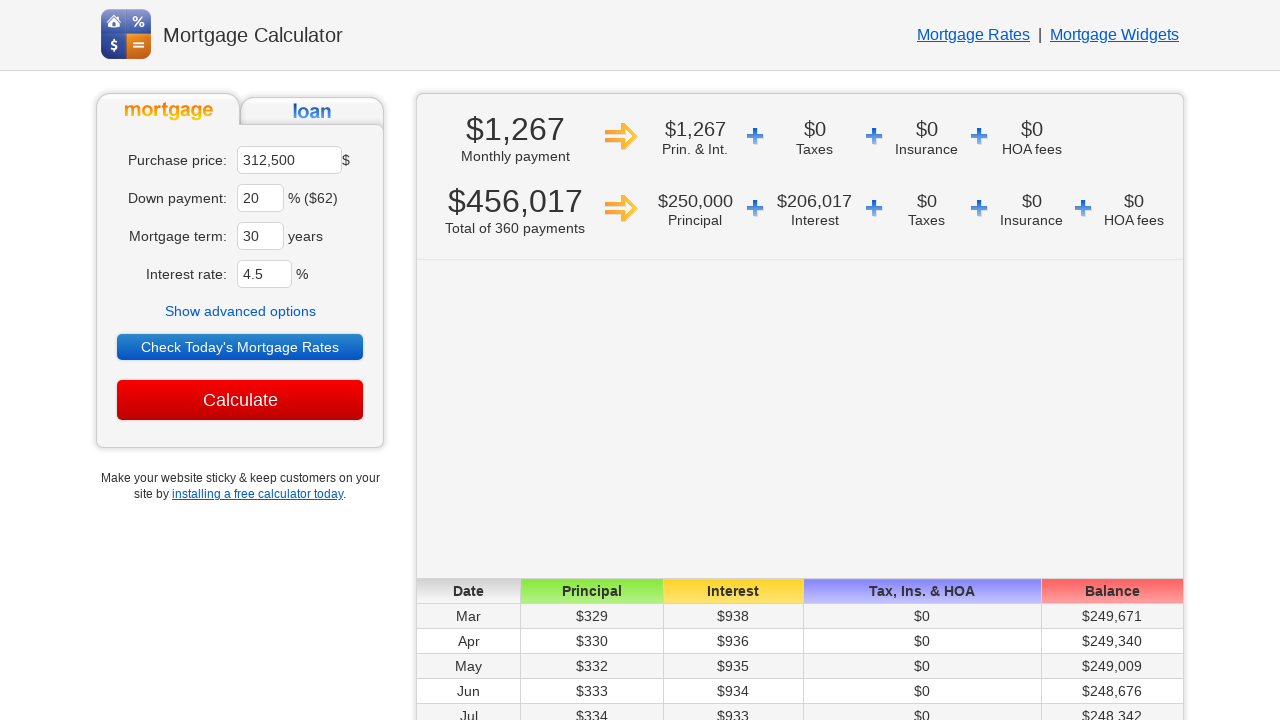

Cleared purchase price field (iteration 3) on input[name='ma']
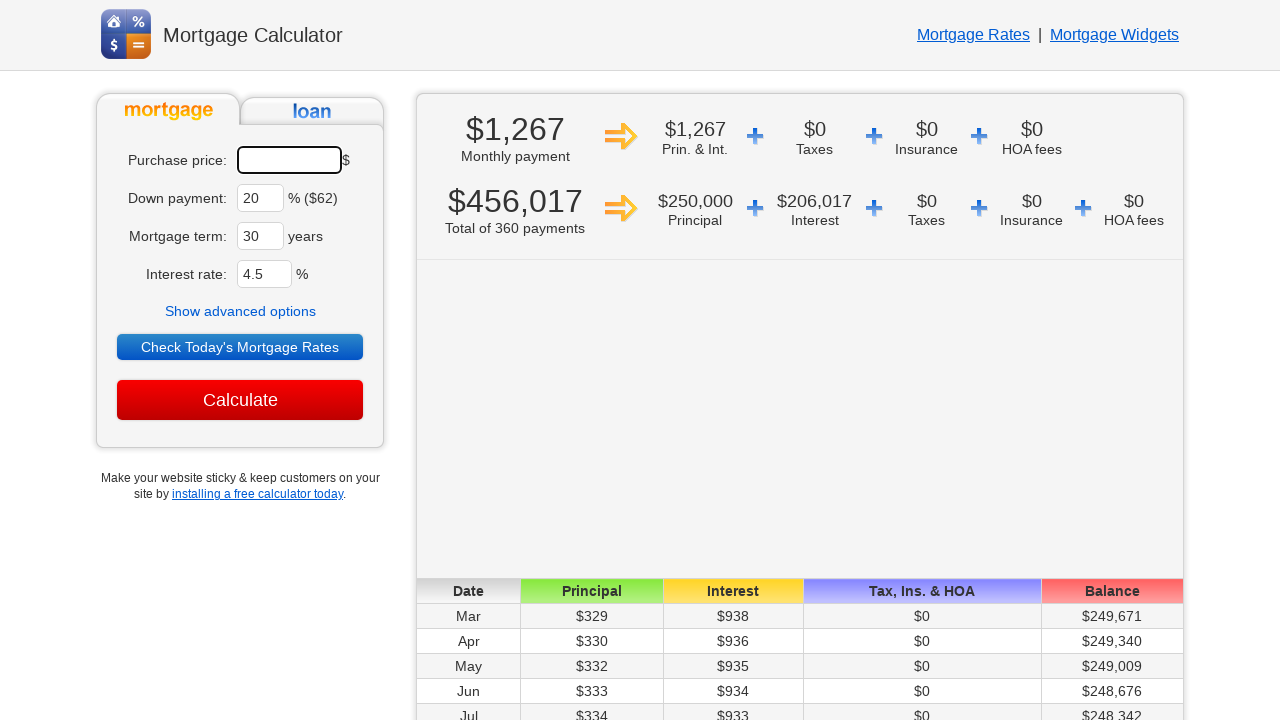

Entered purchase price: $380000 on input[name='ma']
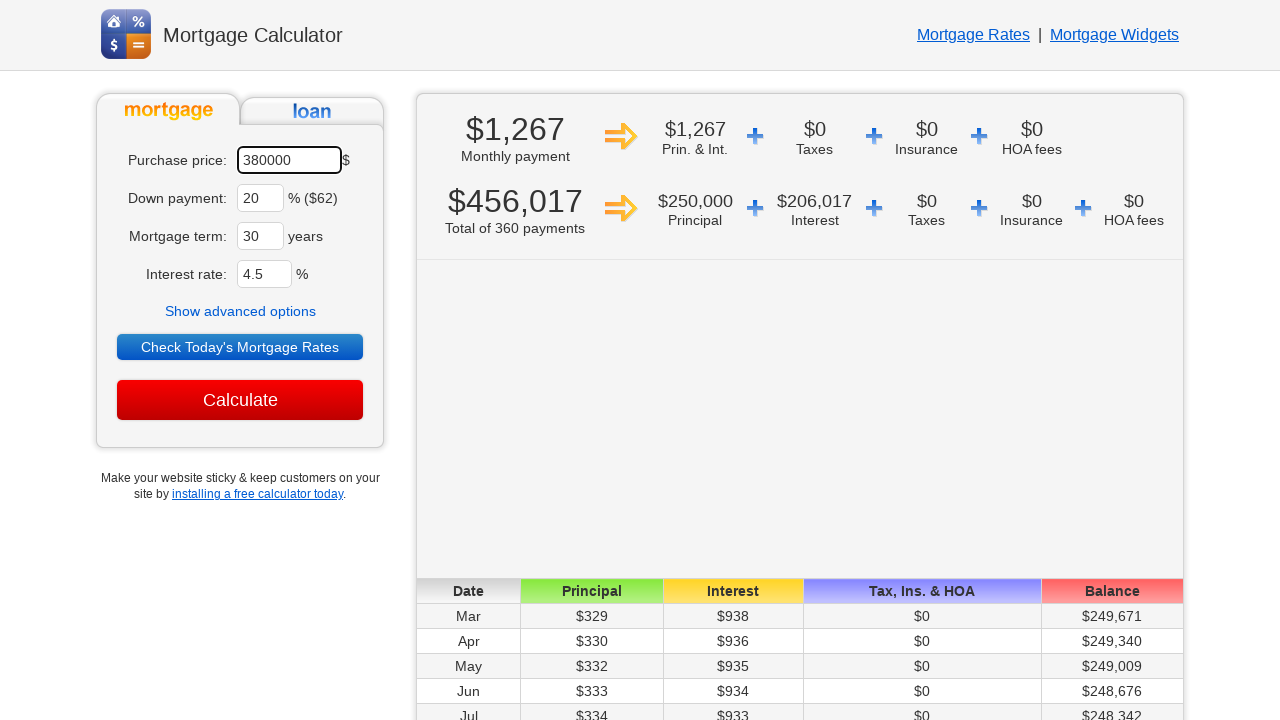

Cleared down payment field (iteration 3) on input[name='dp']
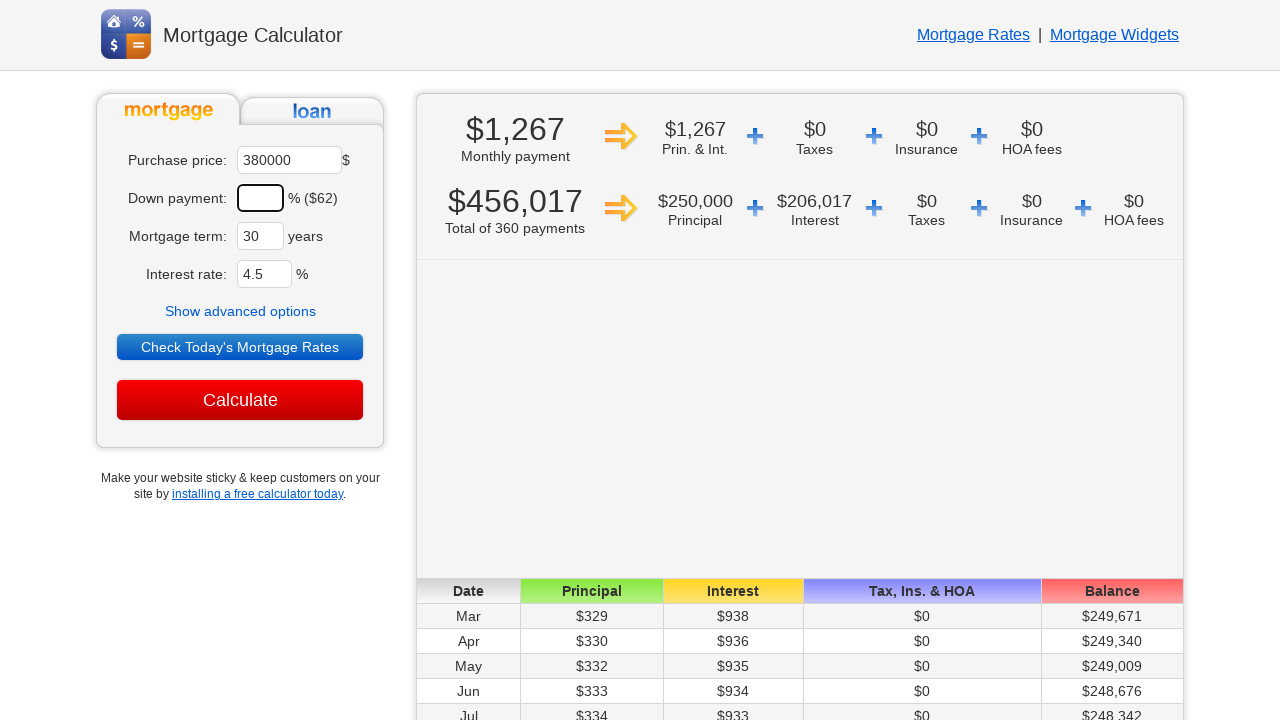

Entered down payment percentage: 35% on input[name='dp']
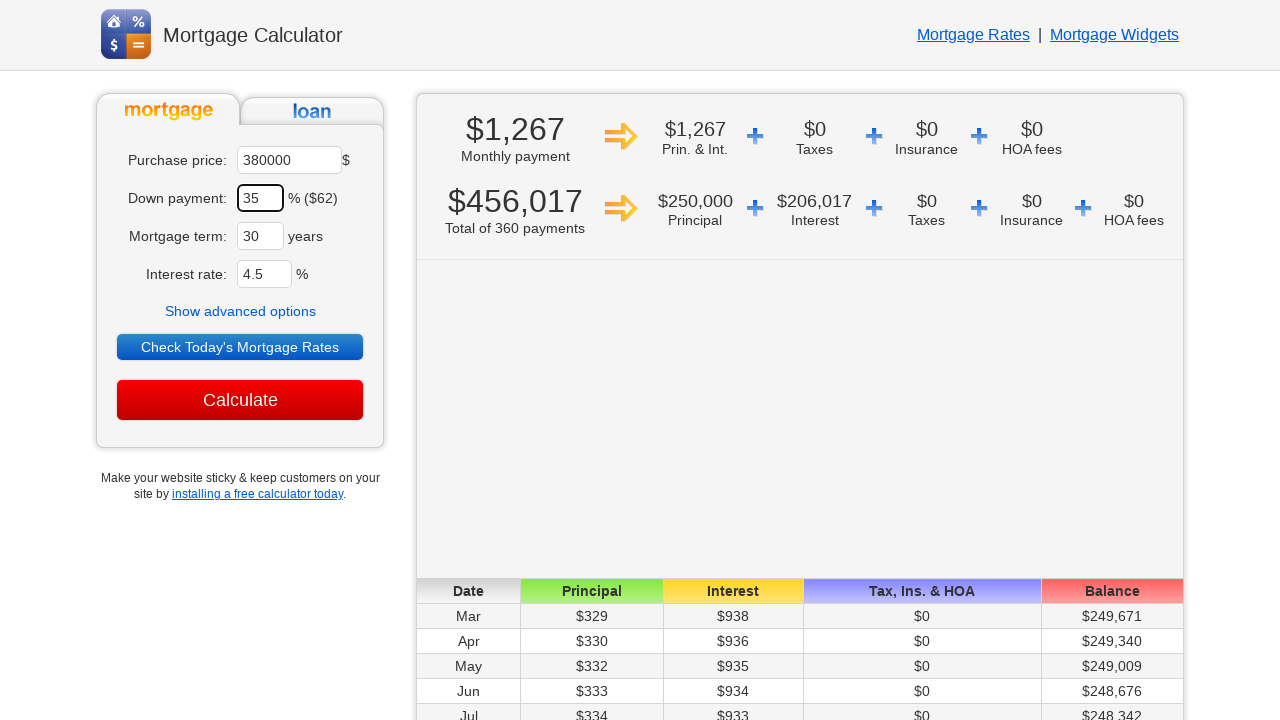

Cleared interest rate field (iteration 3) on input[name='ir']
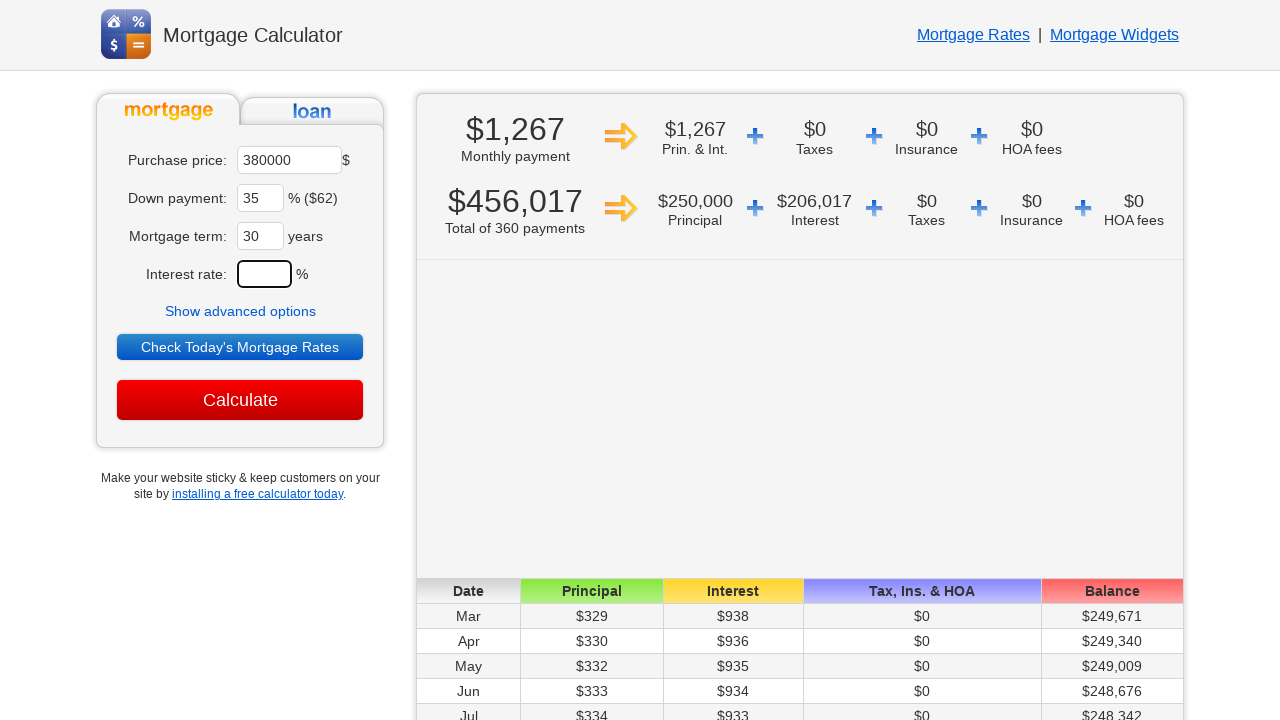

Entered interest rate: 2.8% on input[name='ir']
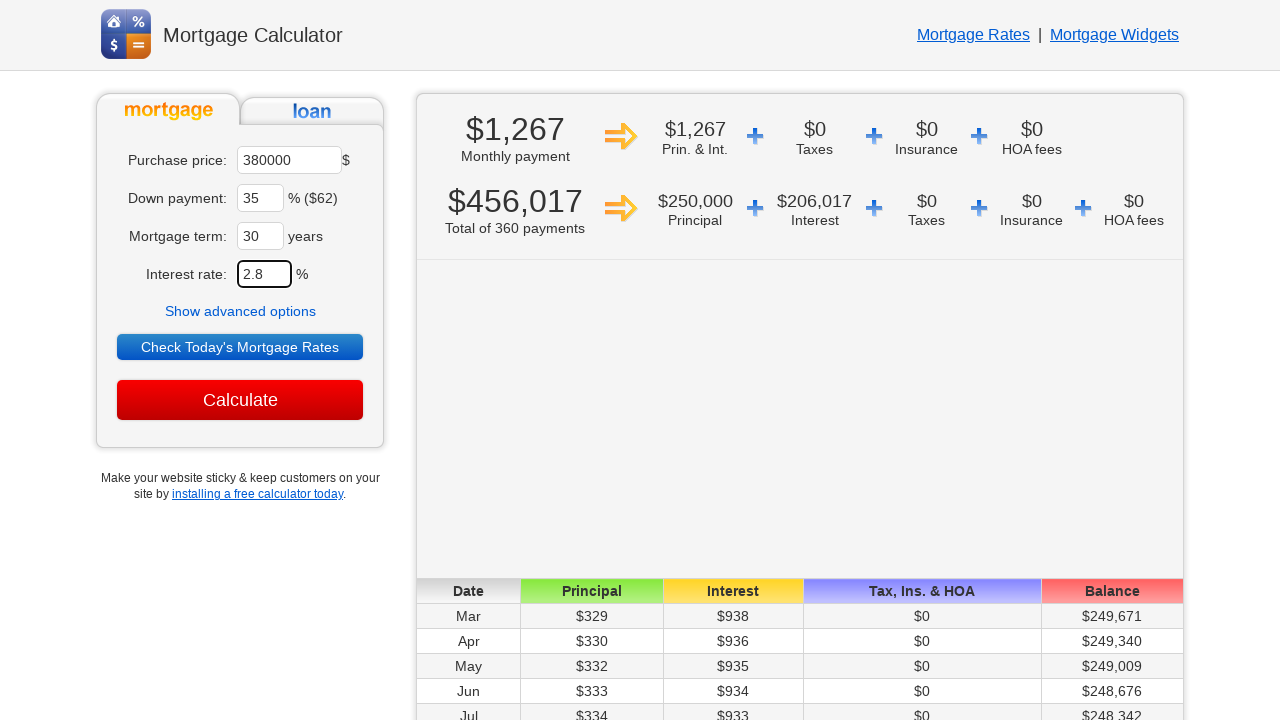

Clicked Calculate button for test case 3 at (240, 400) on input[value='Calculate']
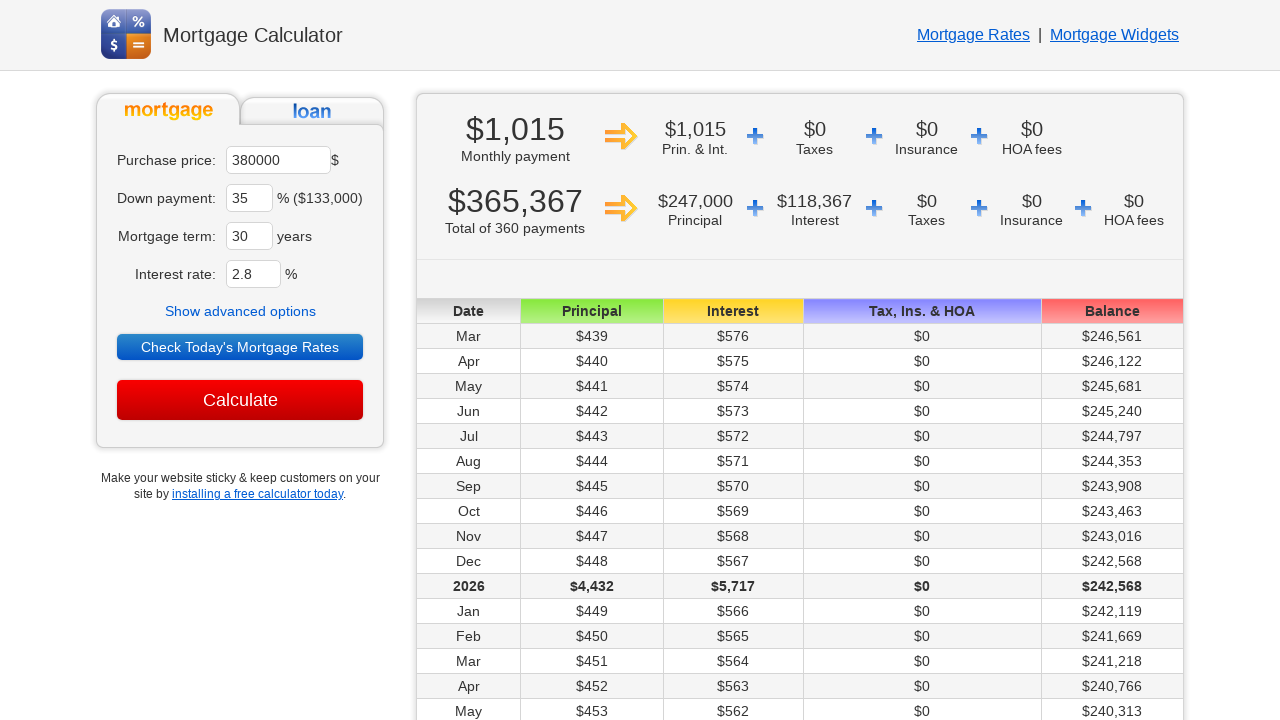

Monthly payment results displayed for test case 3
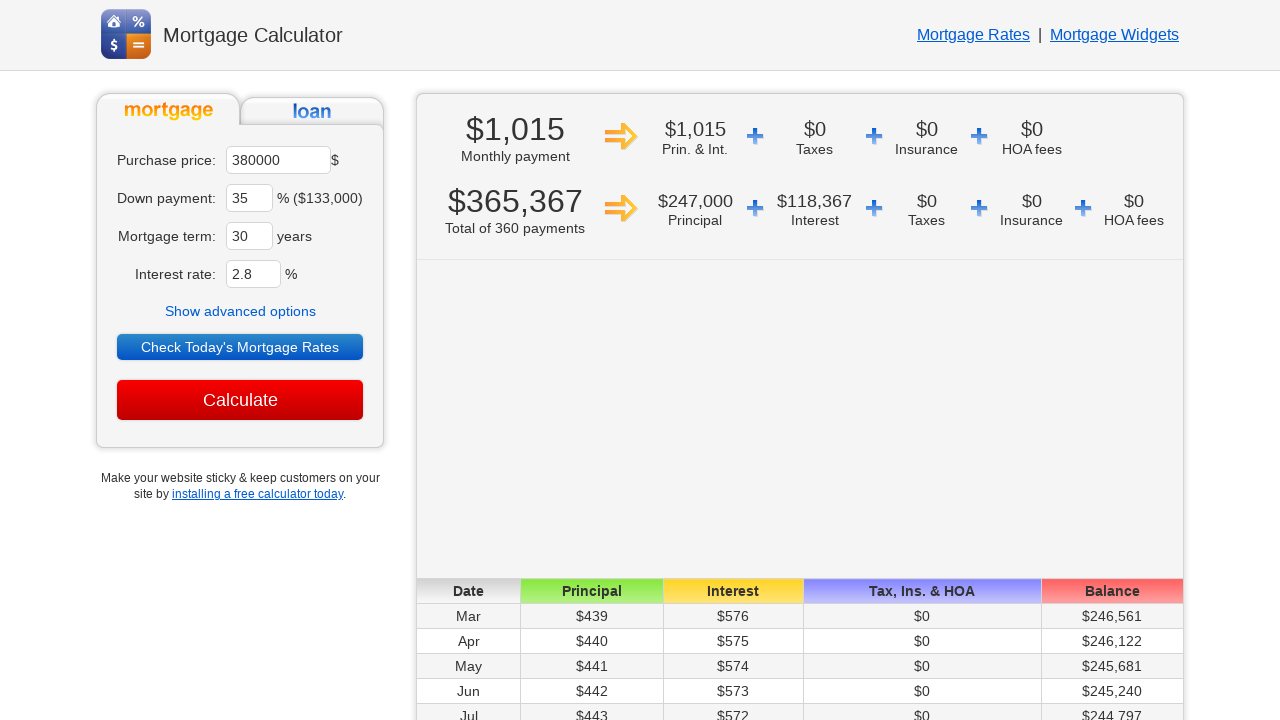

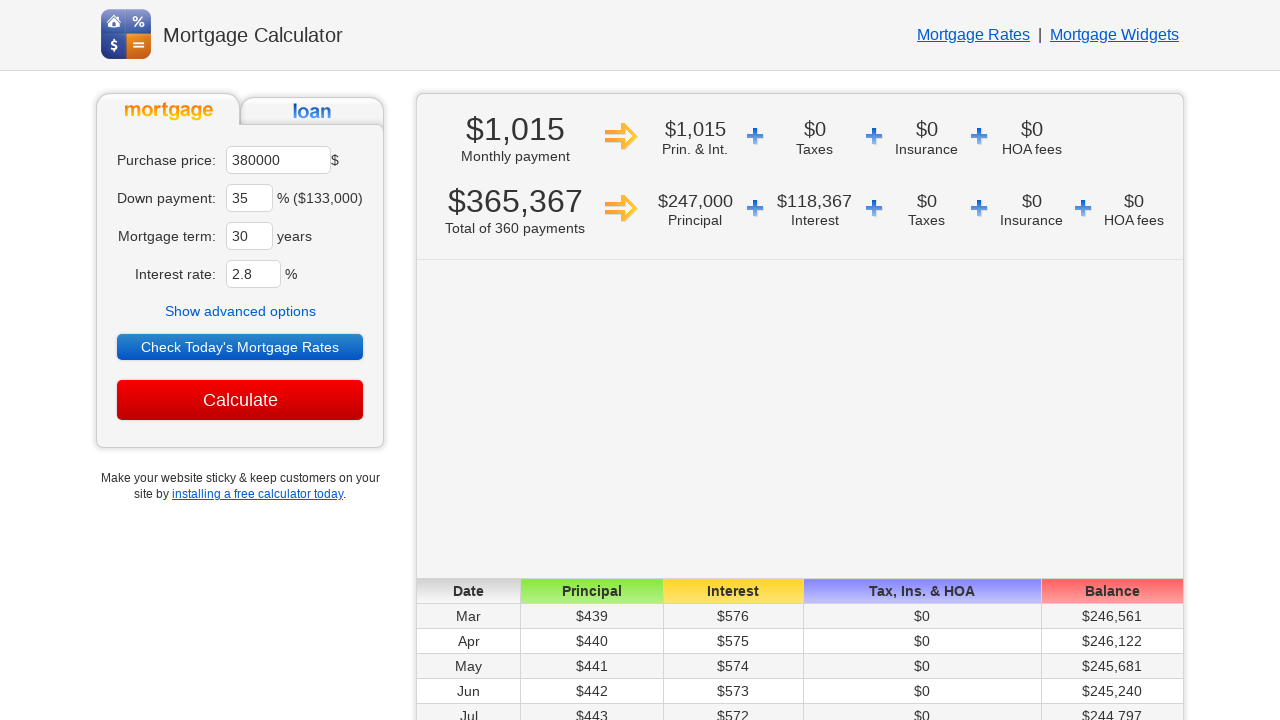